Navigates to DemoQA Text Box page, enters an invalid email format, clicks Submit, and verifies the email input has error styling.

Starting URL: https://demoqa.com/elements

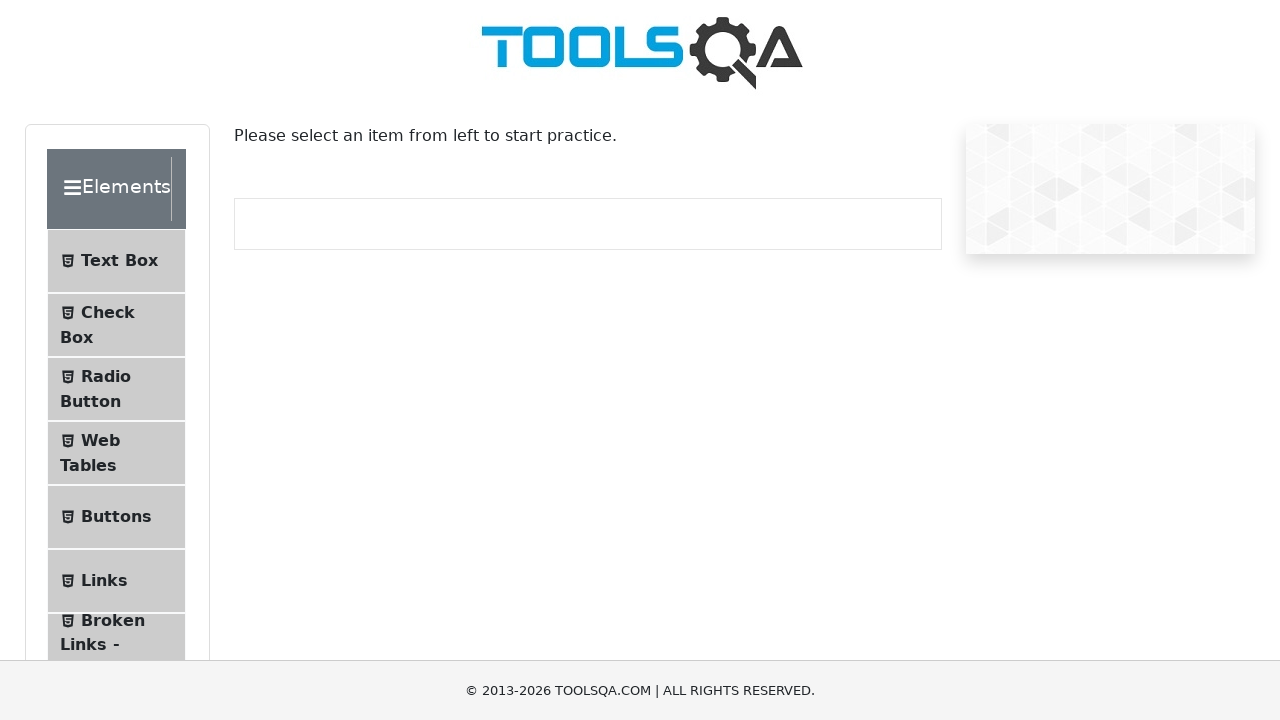

Clicked Text Box button in menu at (119, 261) on internal:text="Text Box"i
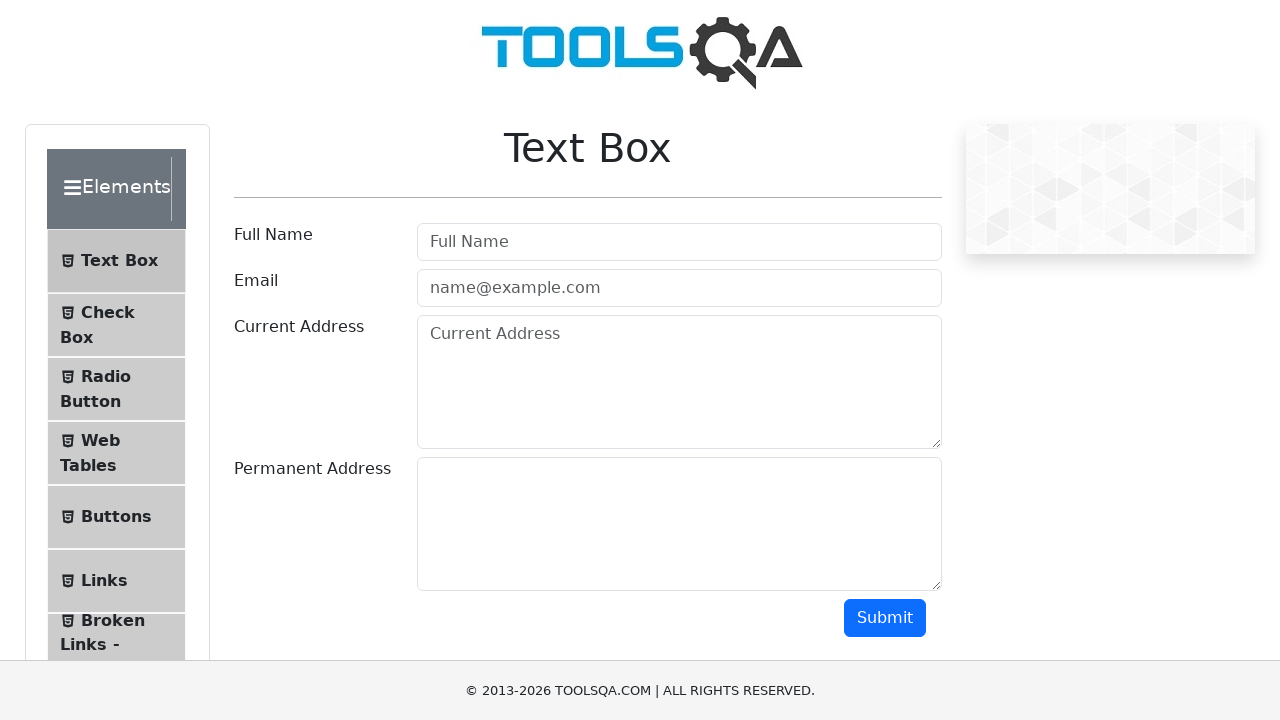

Text Box page loaded successfully
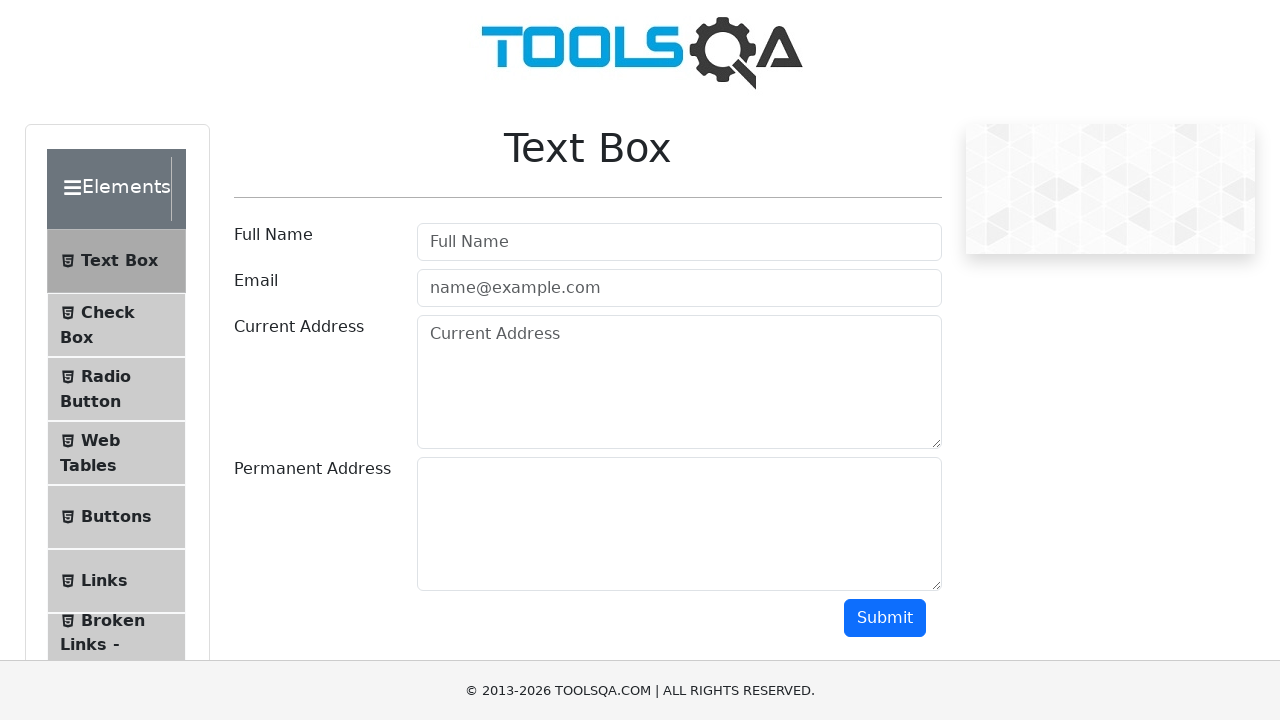

Entered invalid email 'test' in email field on internal:attr=[placeholder="name@example.com"i]
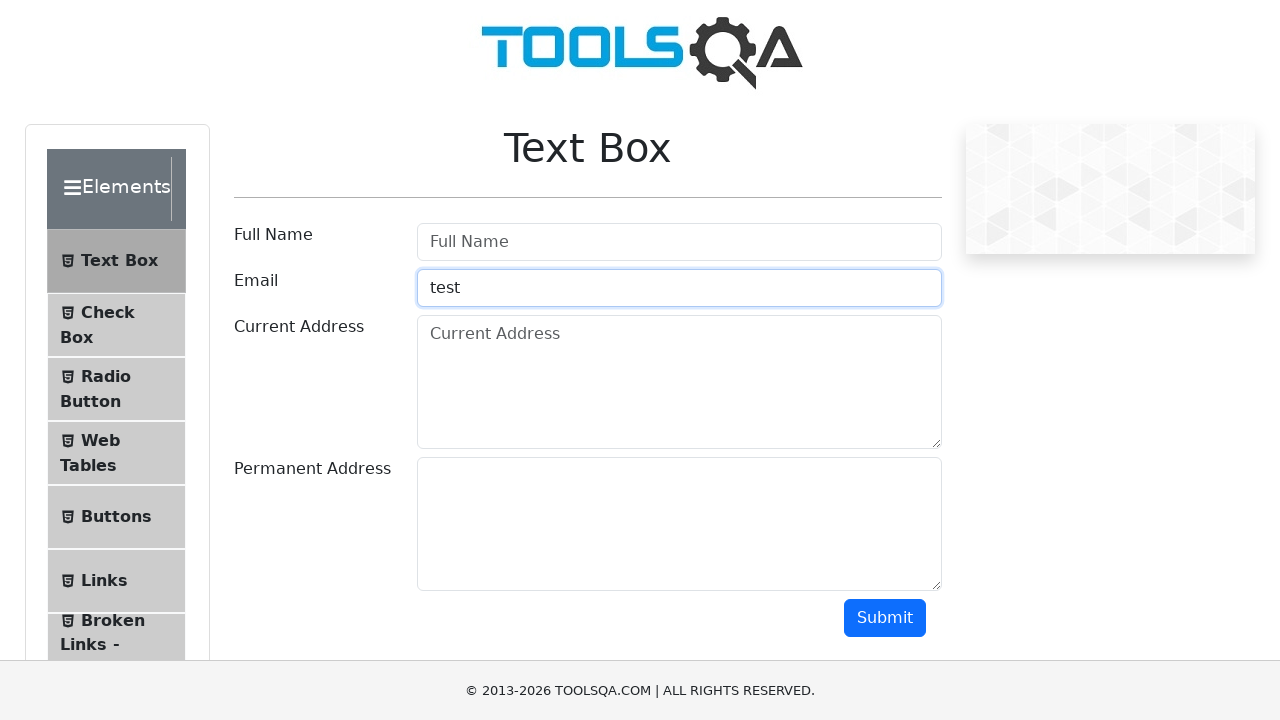

Clicked Submit button at (885, 618) on internal:role=button[name="Submit"i]
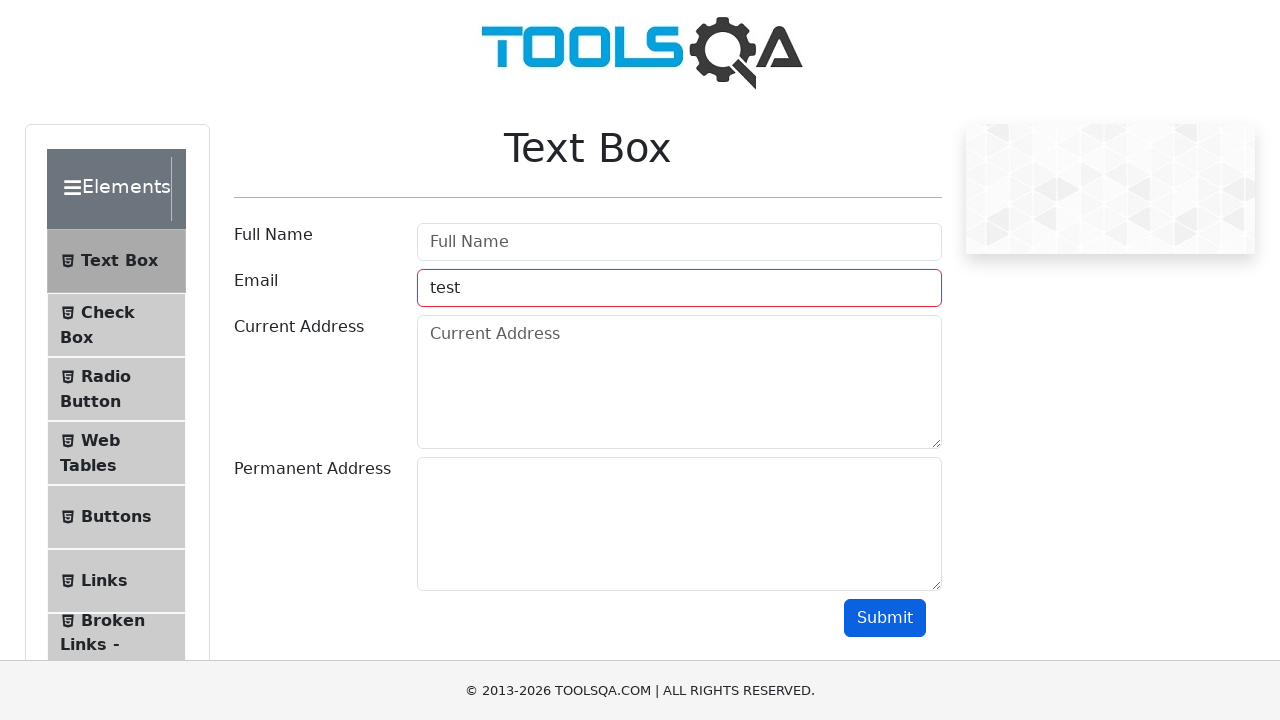

Waited for error styling to be applied to email field
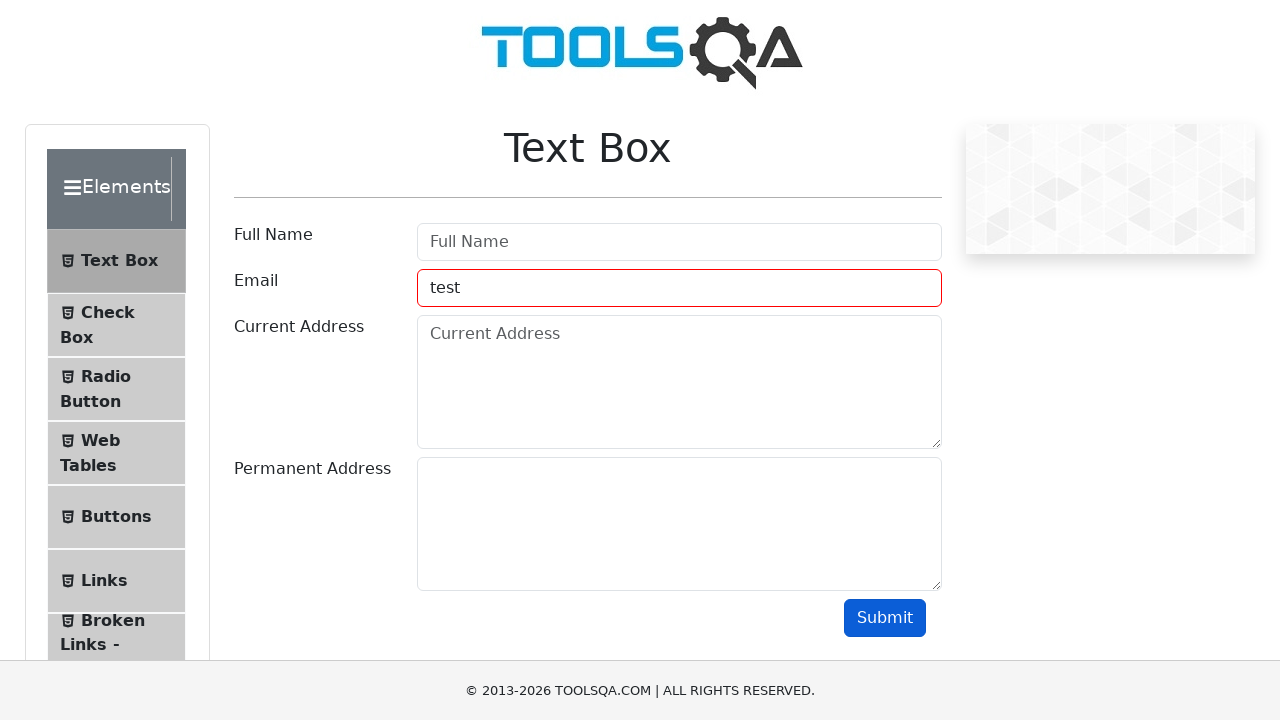

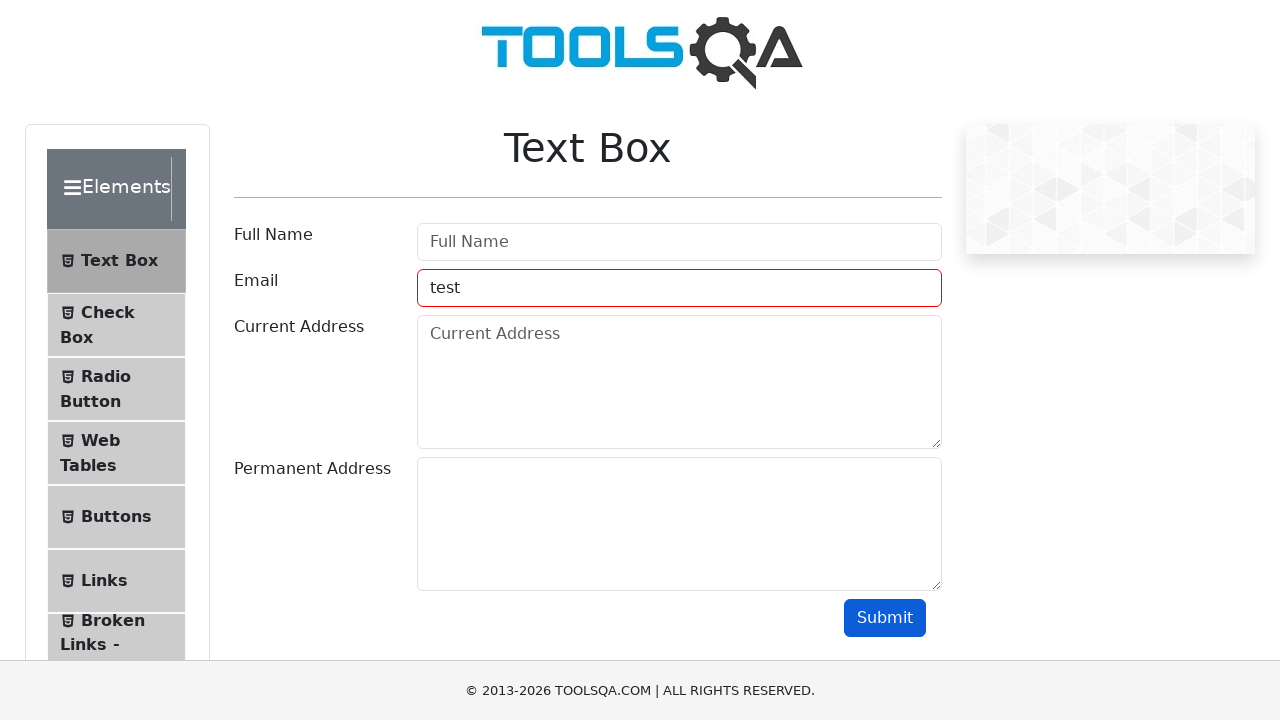